Tests web table sorting functionality by clicking on the first column header to sort, then paginates through the table to find a specific item (Chocolate) and retrieve its price.

Starting URL: https://rahulshettyacademy.com/seleniumPractise/#/offers

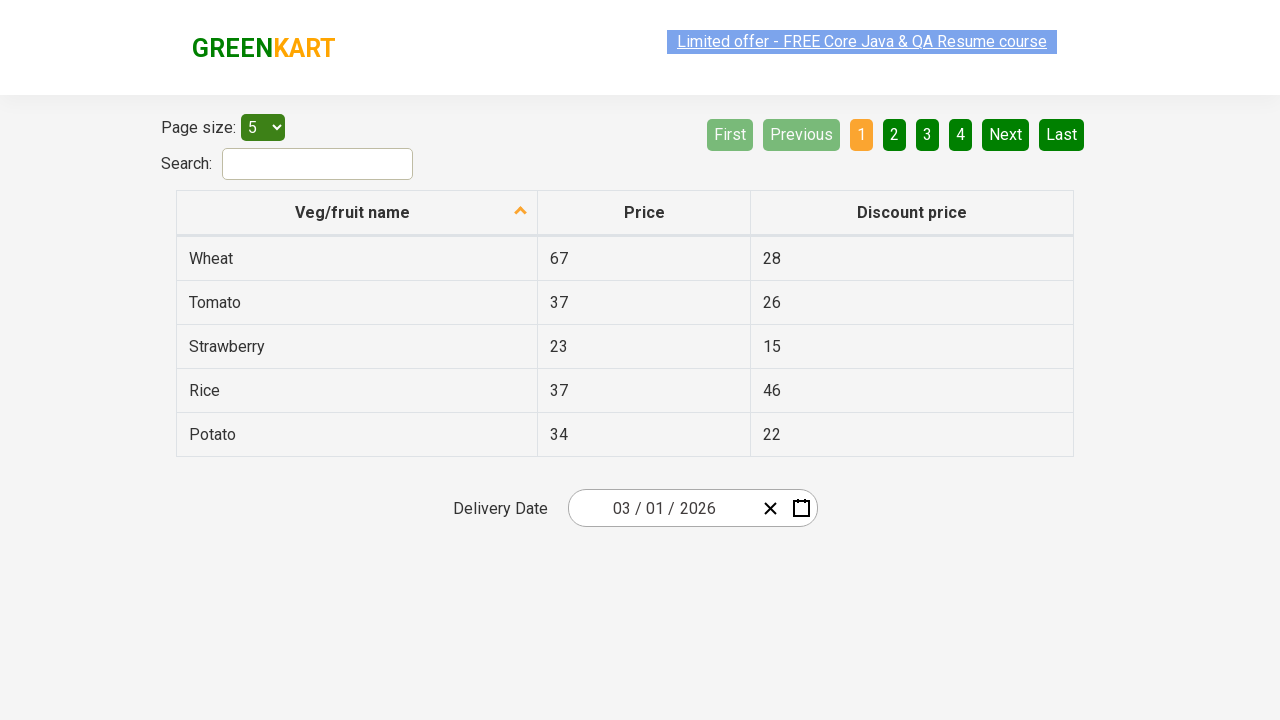

Clicked first column header to sort table at (357, 213) on .table thead tr th:nth-child(1)
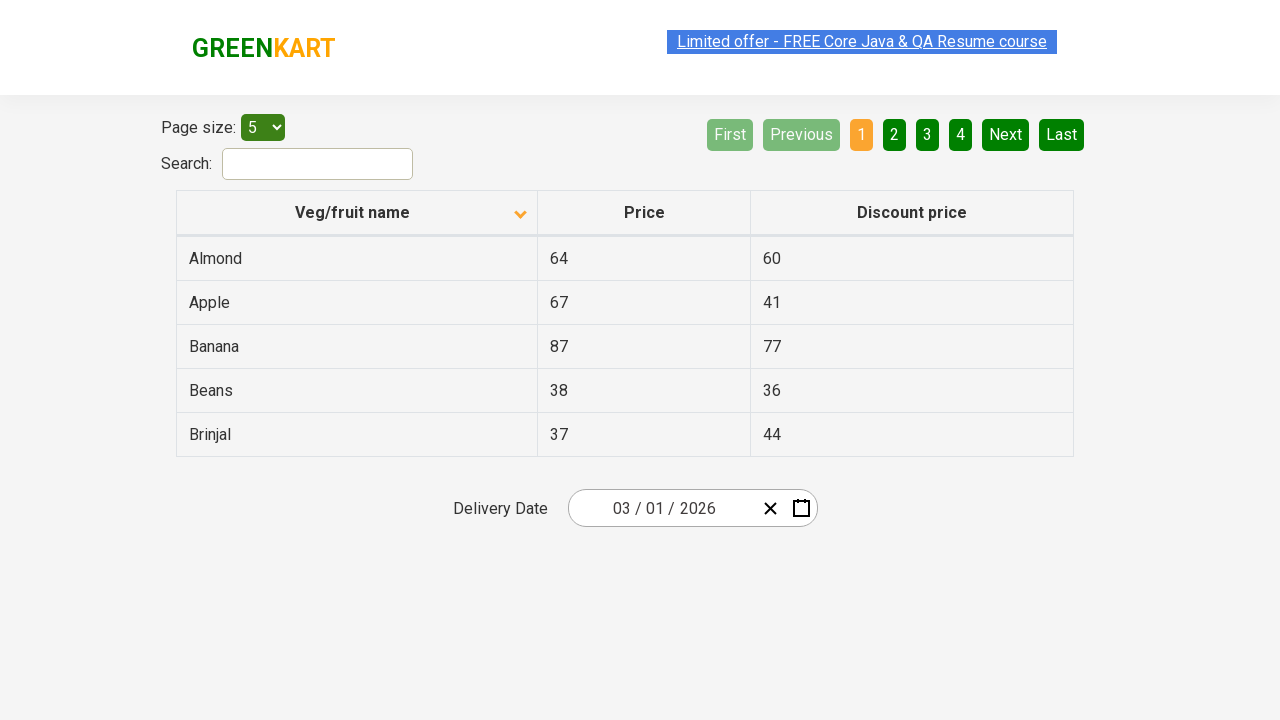

Table body loaded and visible
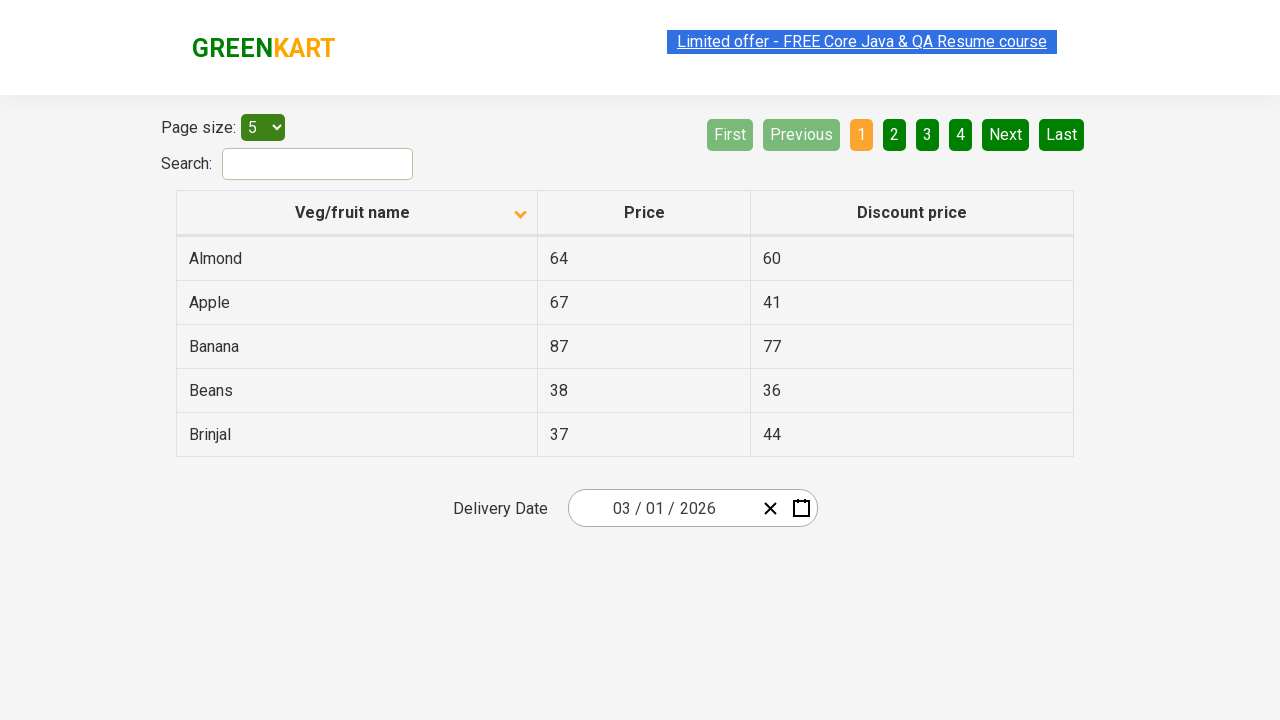

Retrieved all items from first column
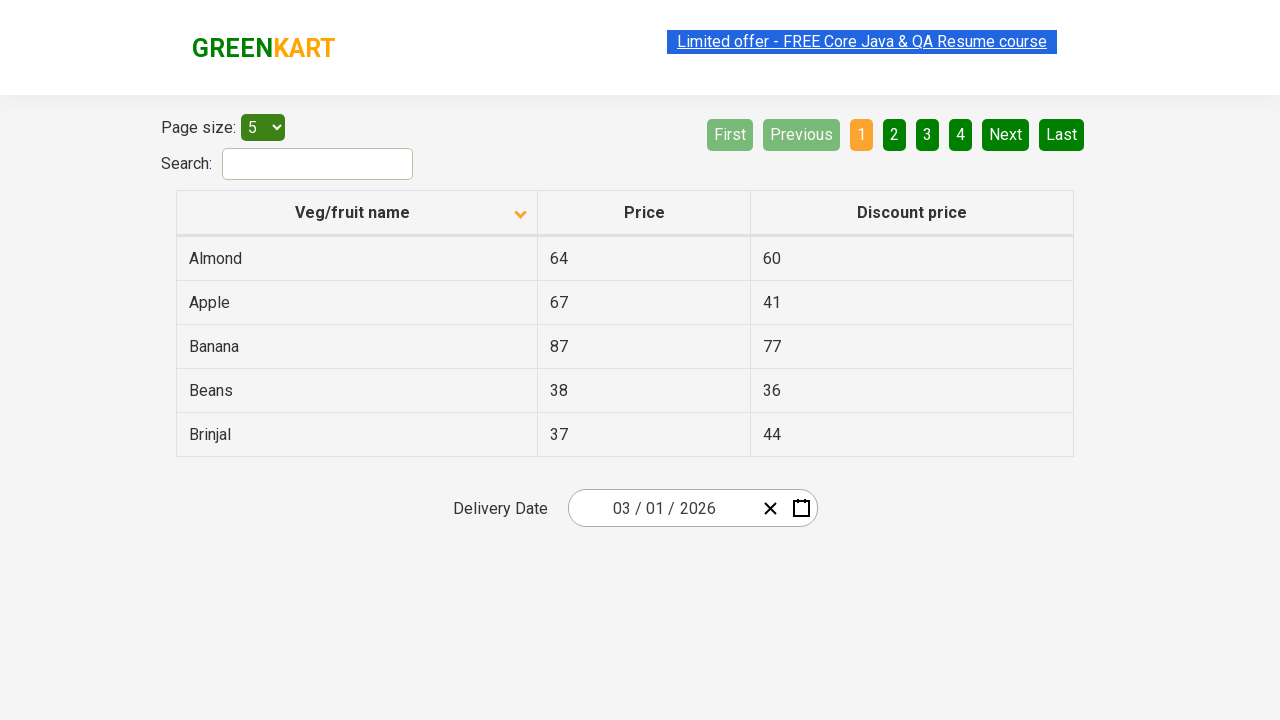

Verified table items are sorted correctly
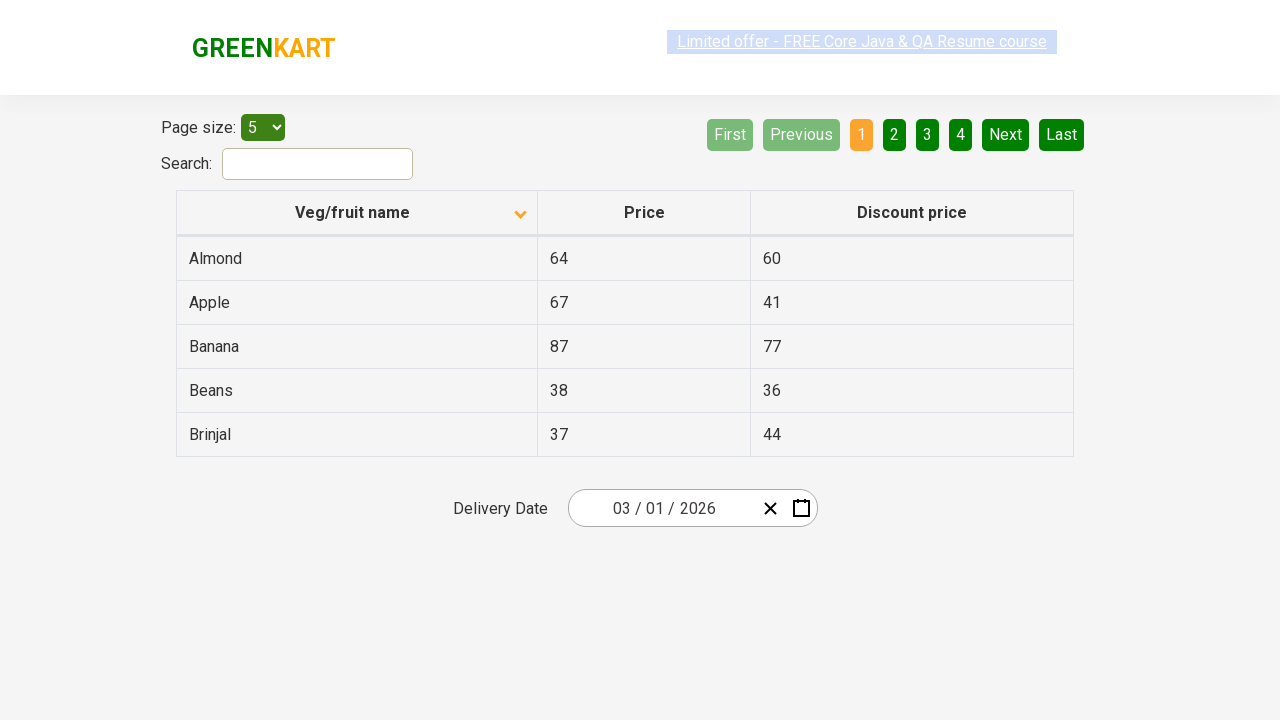

Clicked Next button to paginate to next page at (1006, 134) on [aria-label='Next']
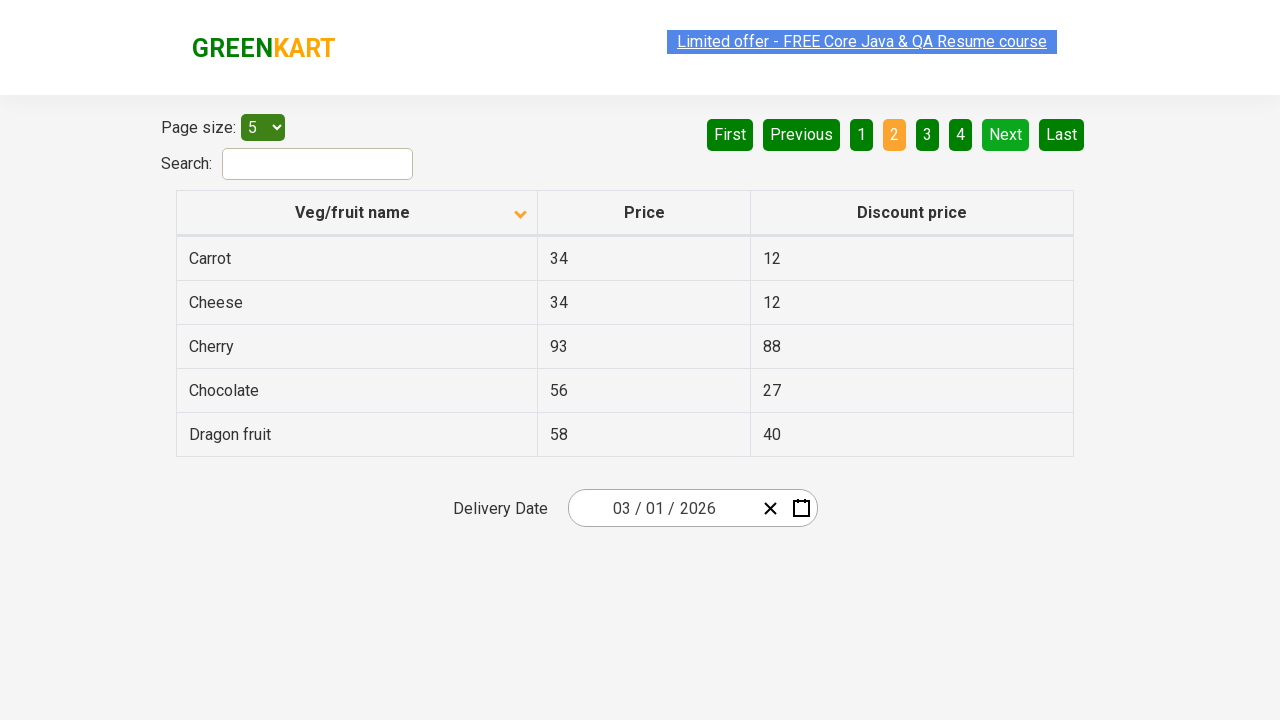

Waited for page to update after pagination
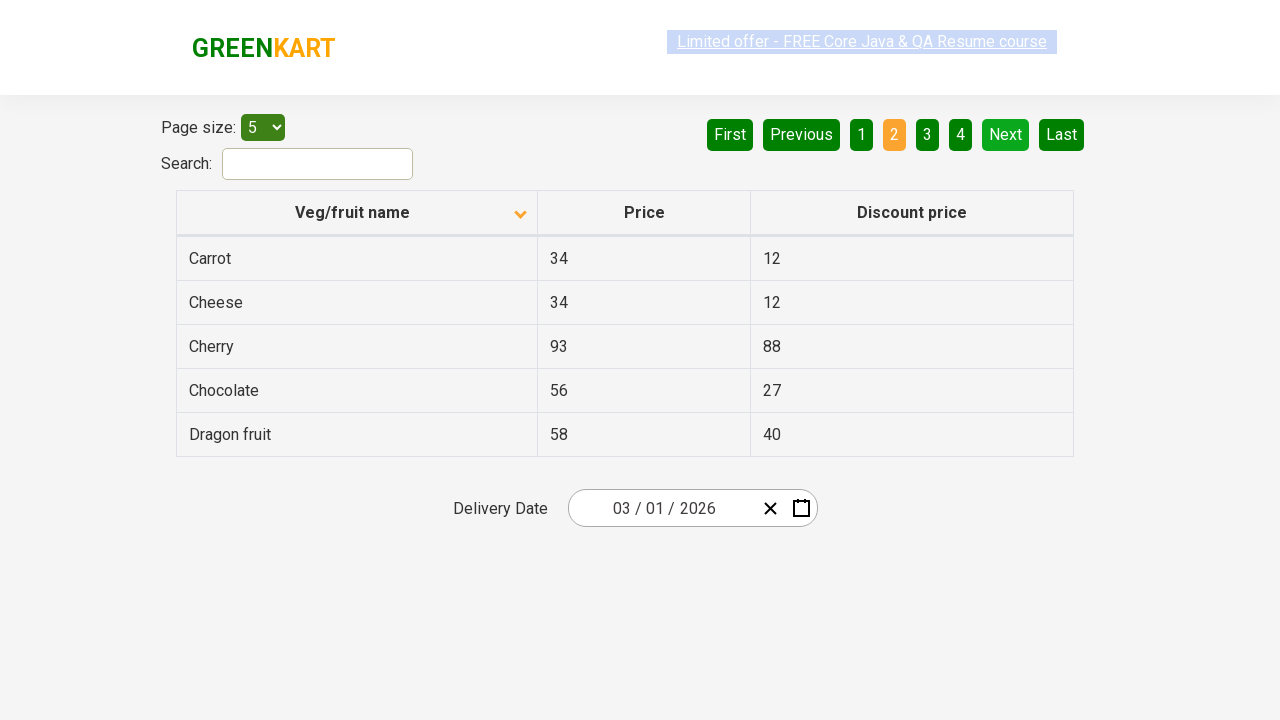

Found Chocolate item with price: 56
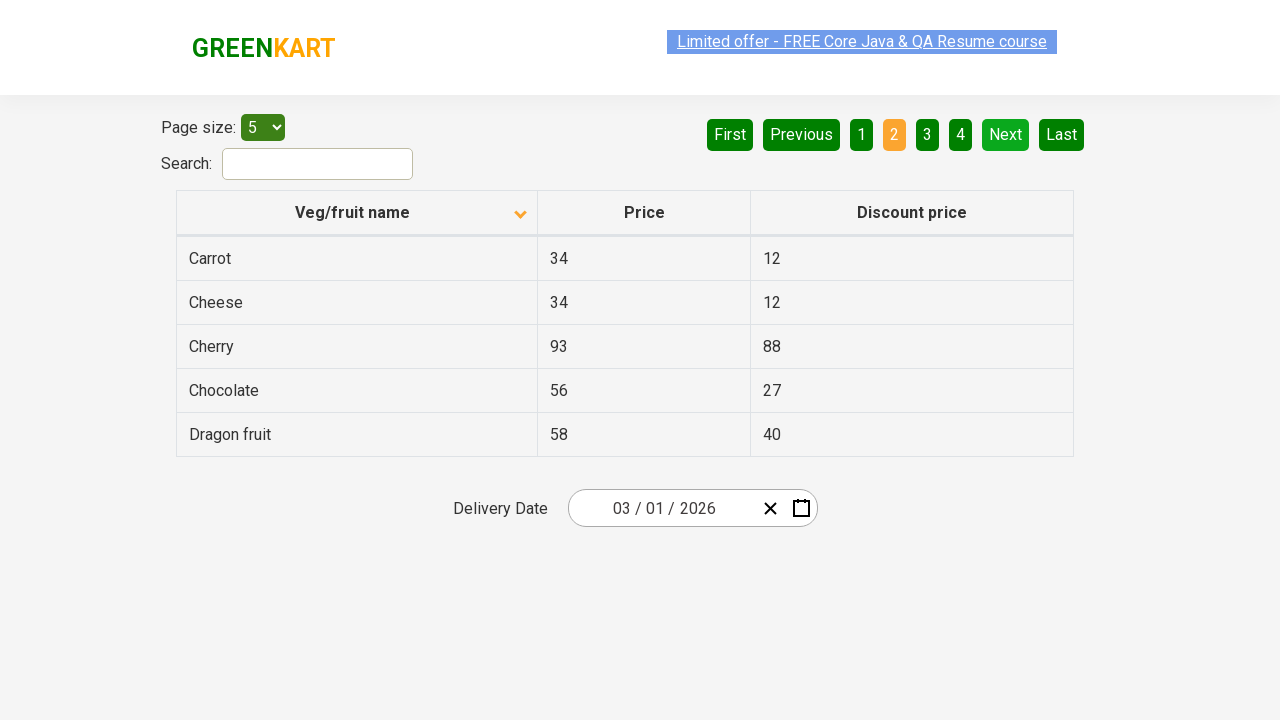

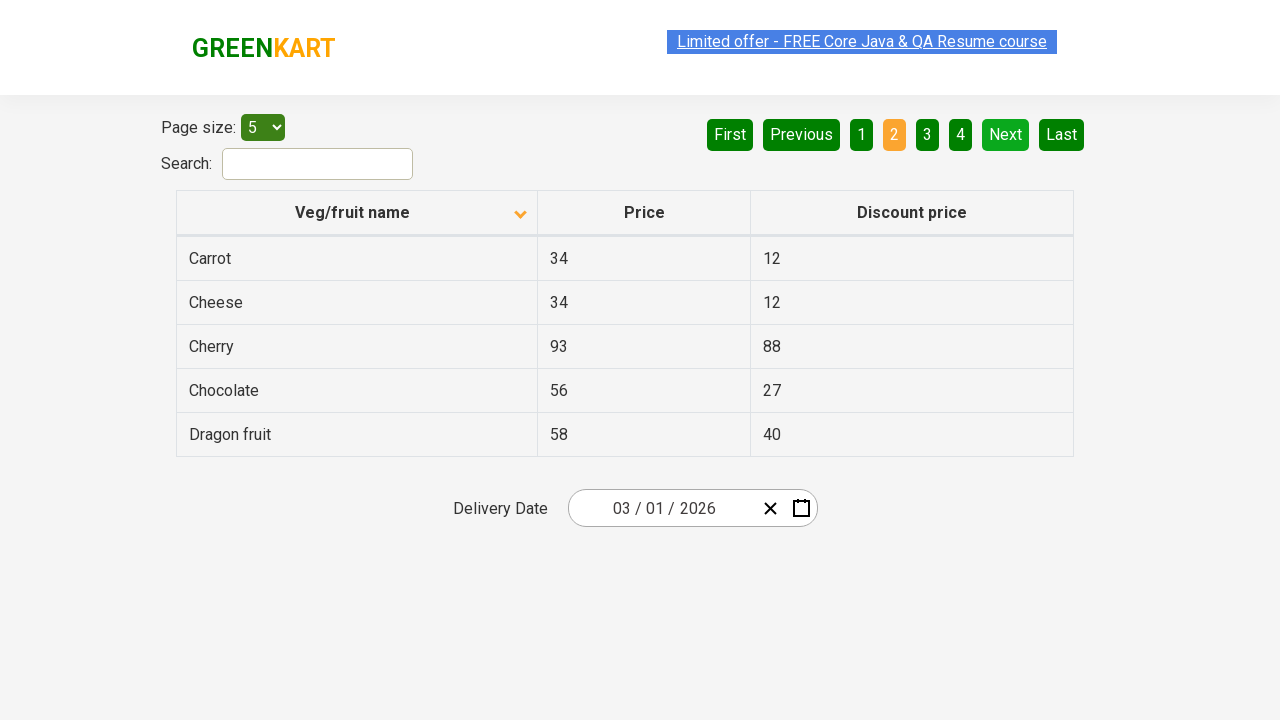